Tests the VAT taxpayer search functionality by entering a bank account number and submitting the search form.

Starting URL: https://www.podatki.gov.pl/wykaz-podatnikow-vat-wyszukiwarka

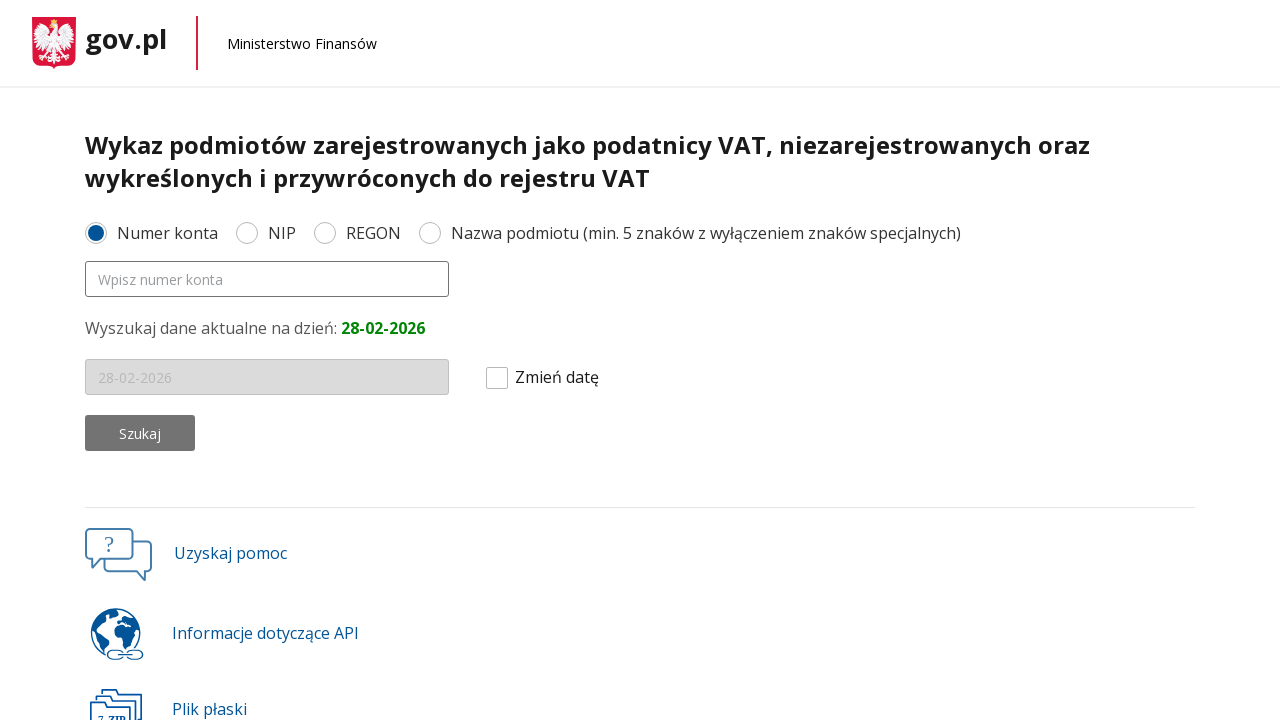

Filled bank account number field with '02 1600 1198 0002 0022 5108 7001' on input[name='inputType']
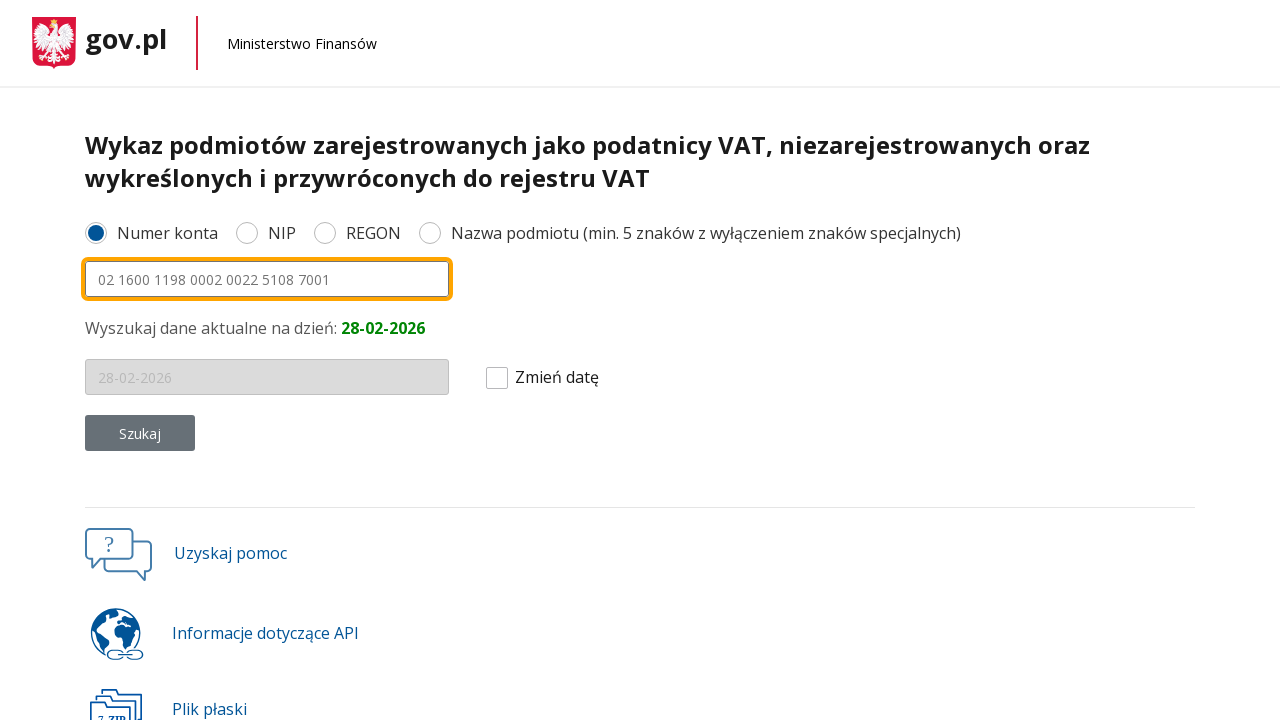

Clicked the search/submit button at (140, 433) on #sendTwo
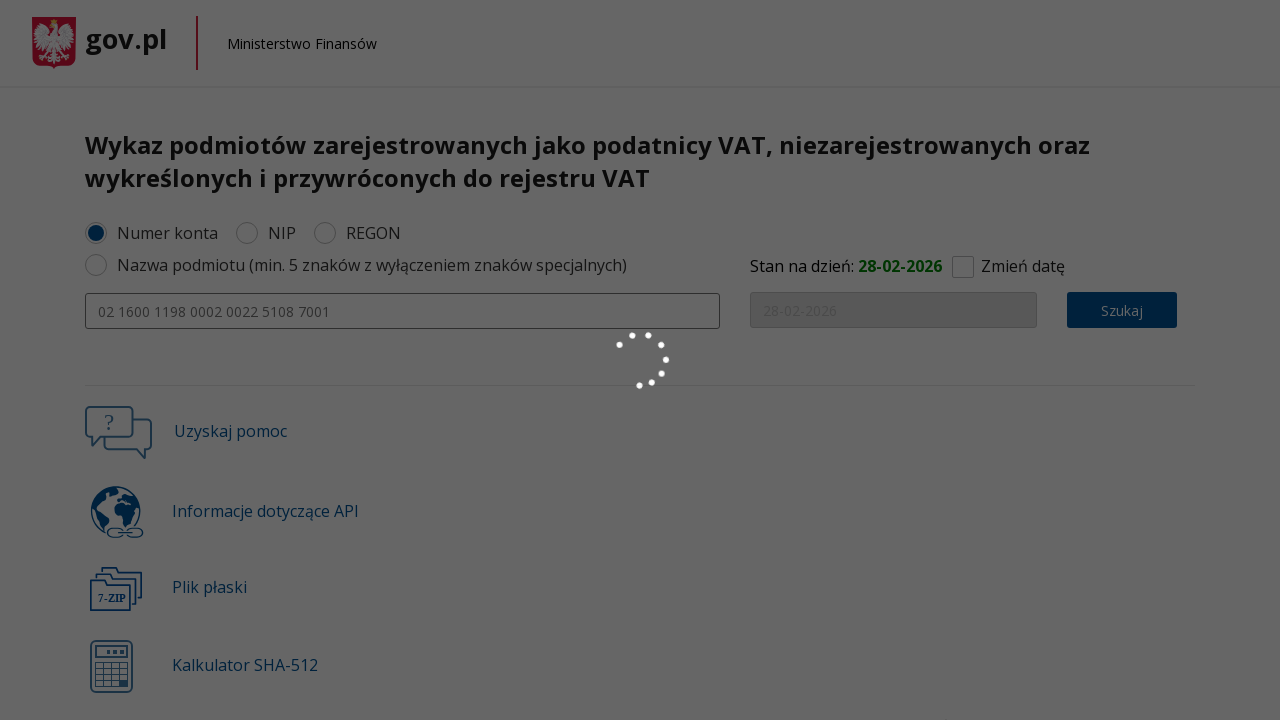

Verified page title is 'Wykaz podatników VAT - wyszukiwarka' after search submission
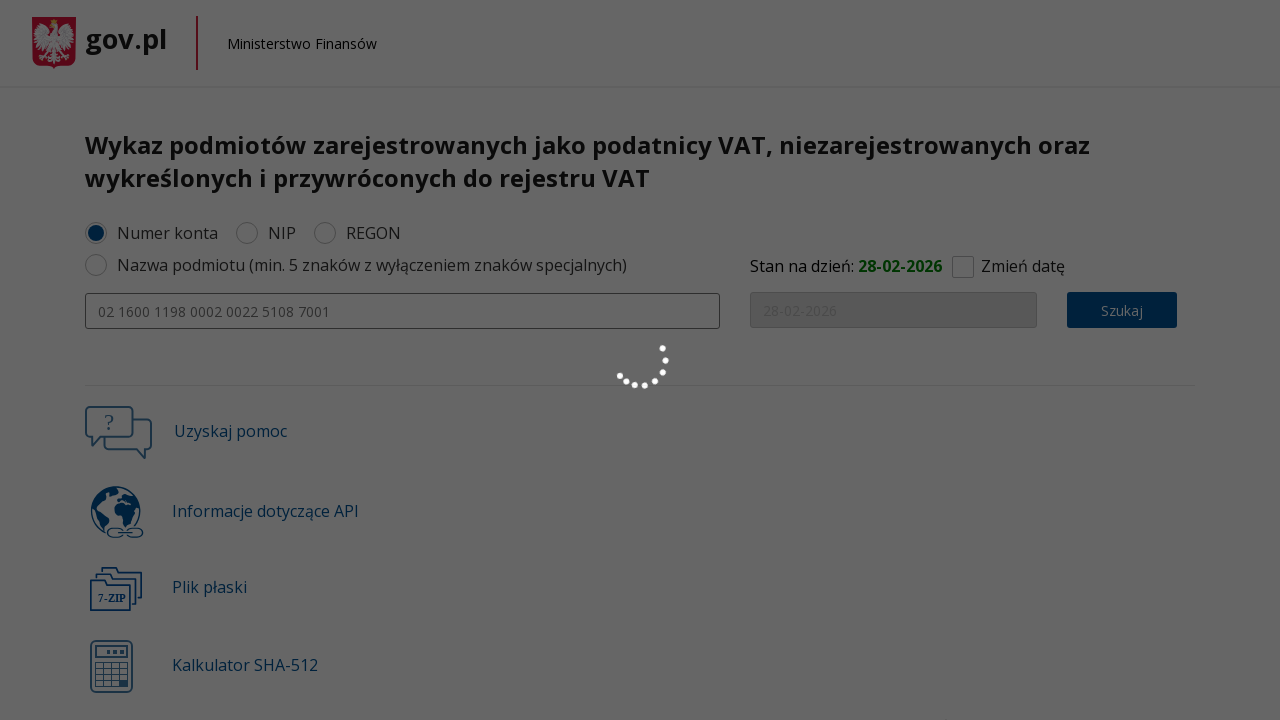

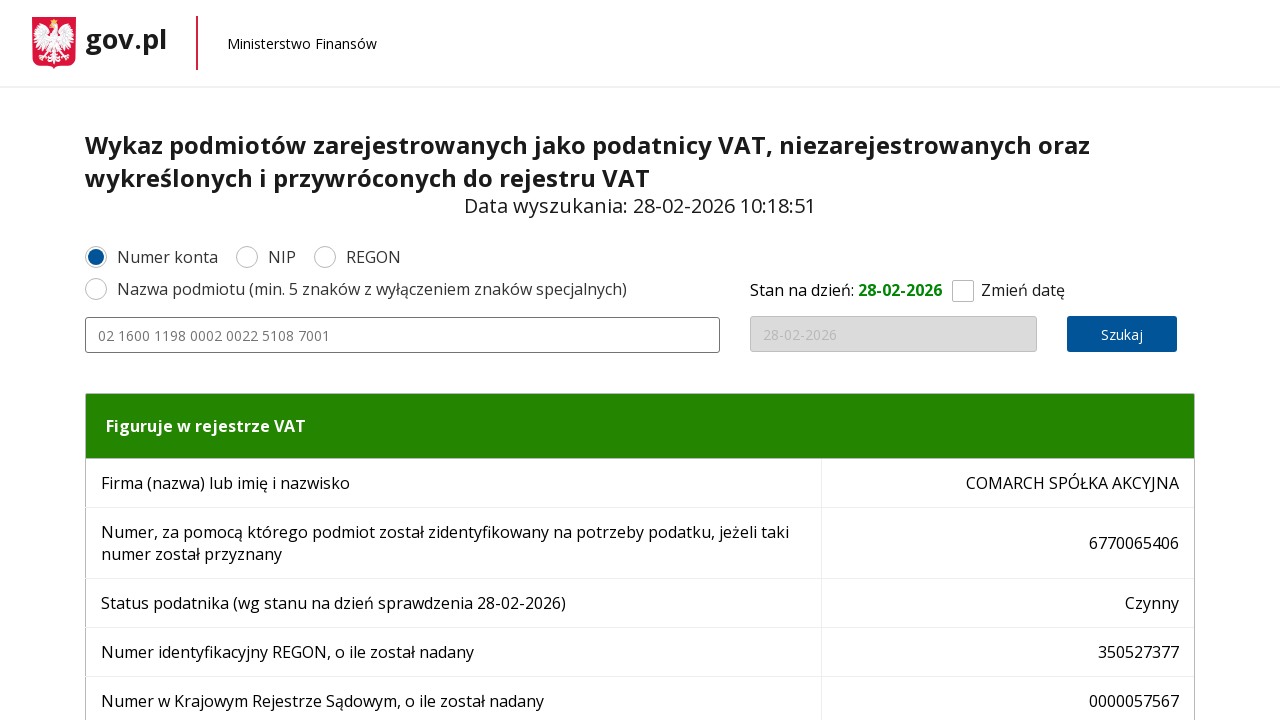